Tests e-commerce shopping cart functionality by adding multiple vegetables to cart, applying a promo code, and verifying the discount is applied

Starting URL: https://rahulshettyacademy.com/seleniumPractise/

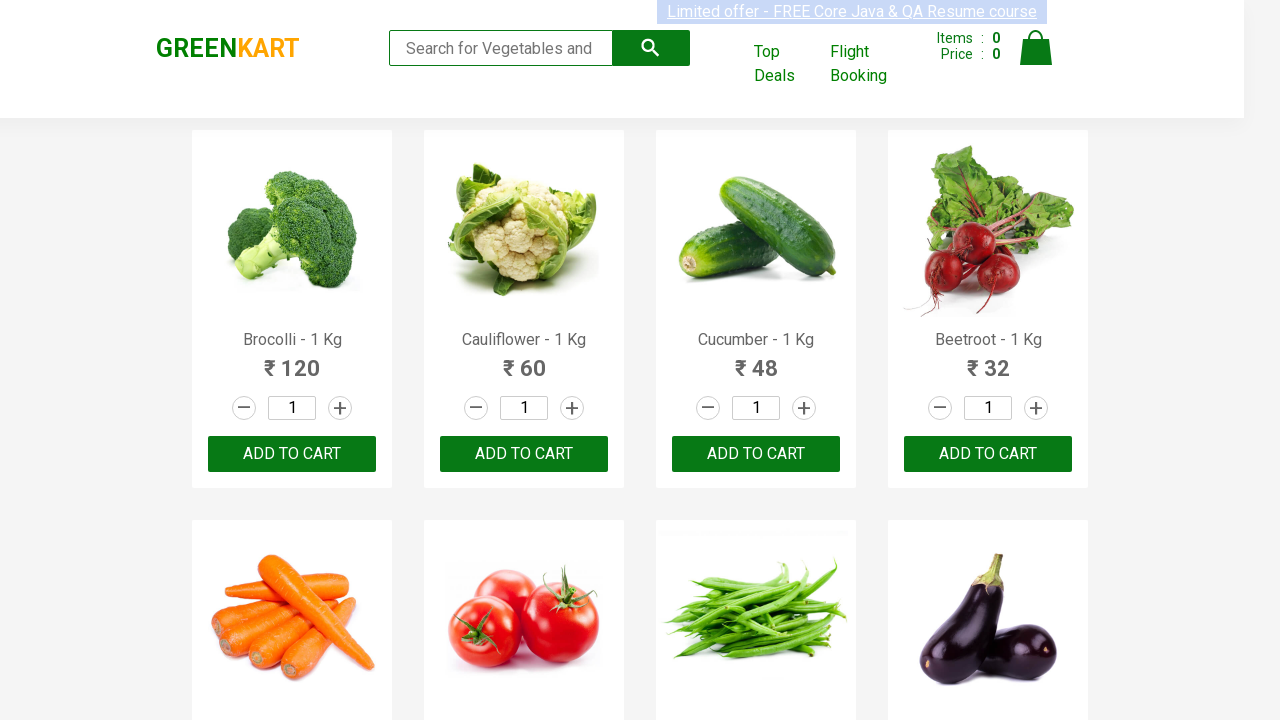

Waited for product names to load
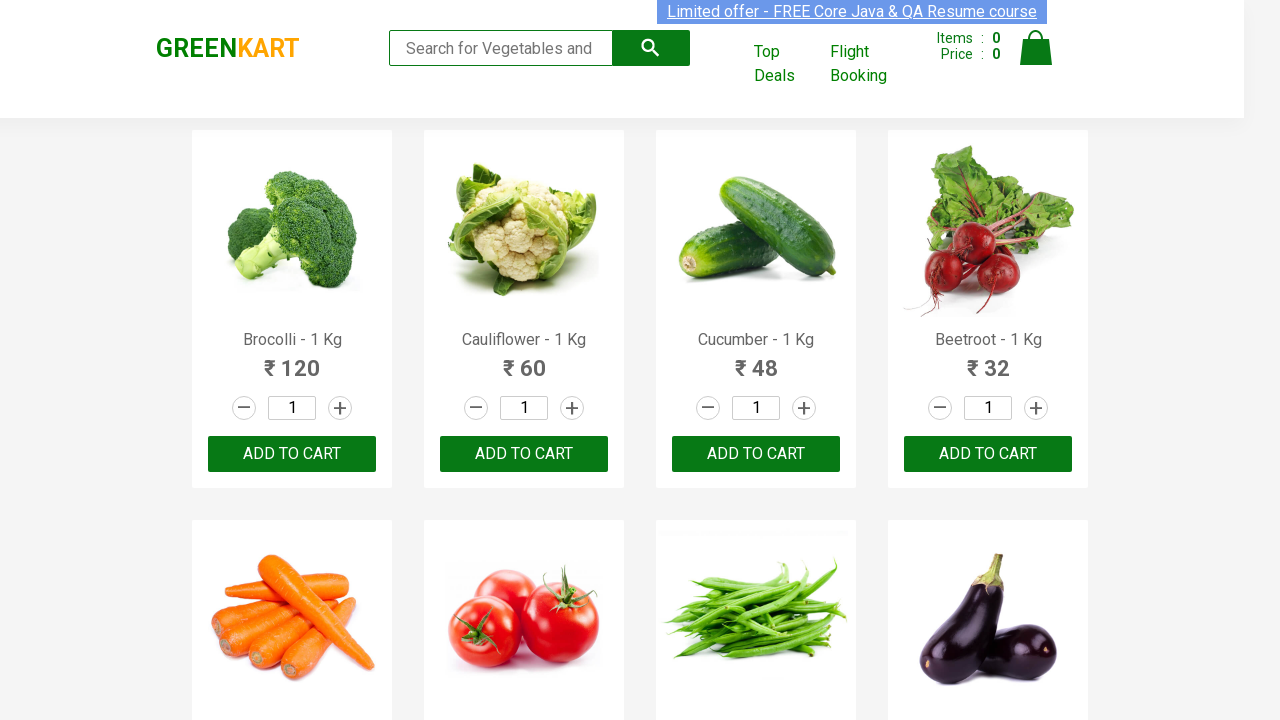

Retrieved all product name elements
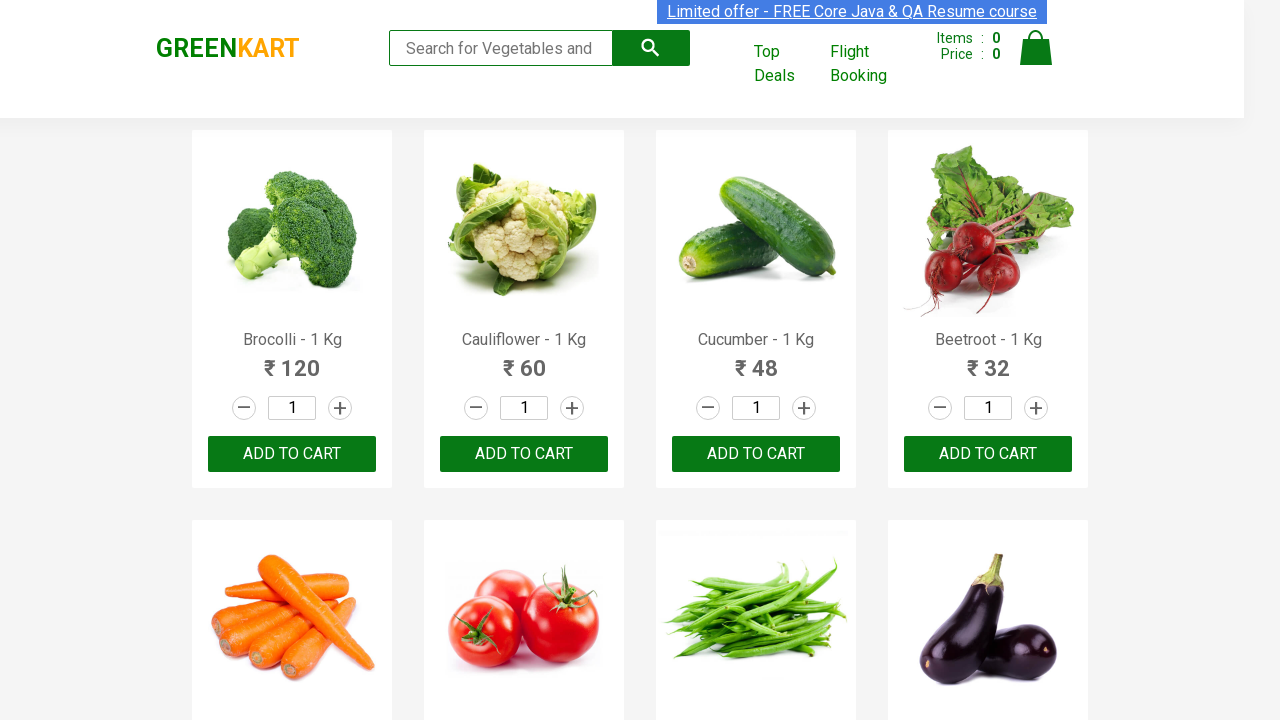

Retrieved all add to cart buttons
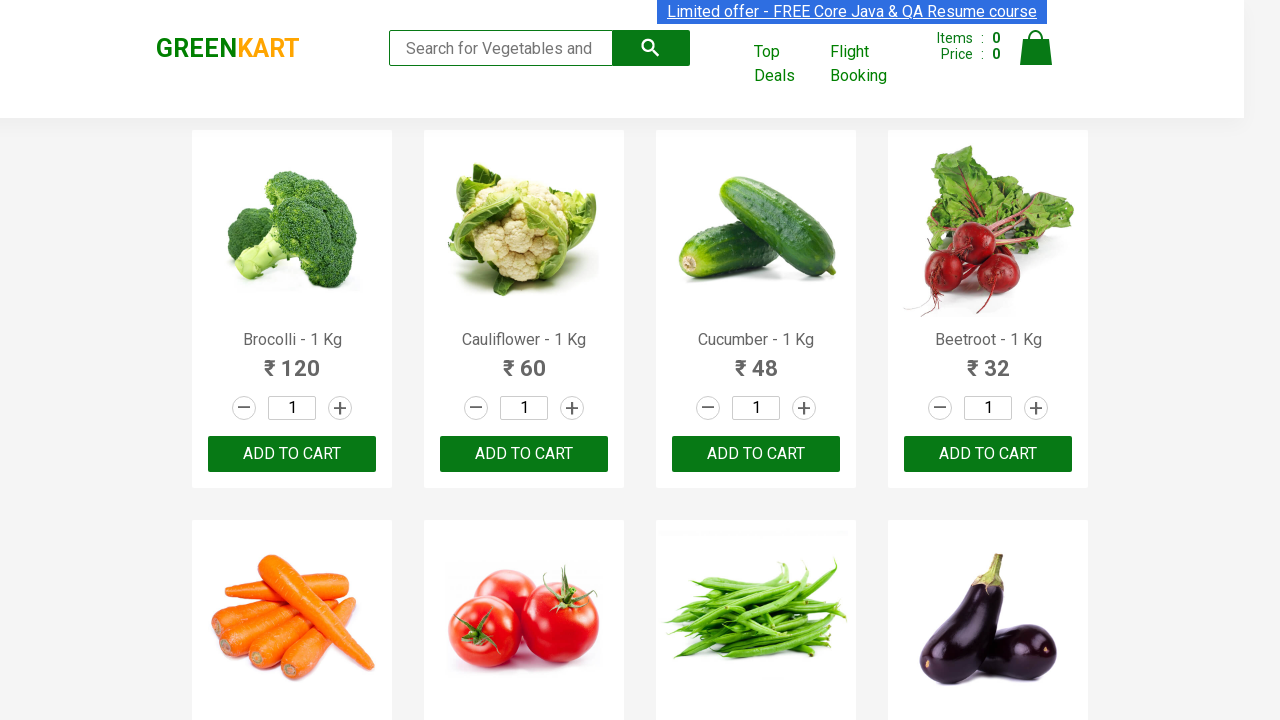

Clicked add to cart button for 'Brocolli' at (292, 454) on div.product-action button >> nth=0
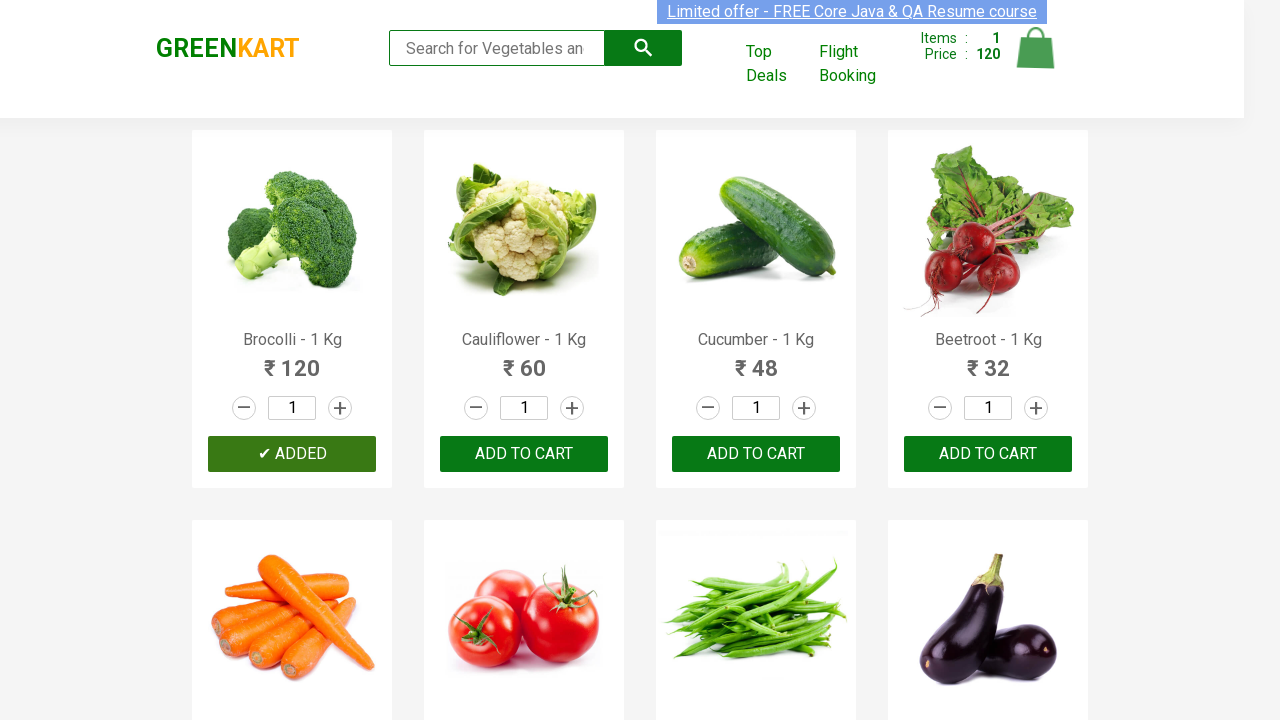

Clicked add to cart button for 'Cucumber' at (756, 454) on div.product-action button >> nth=2
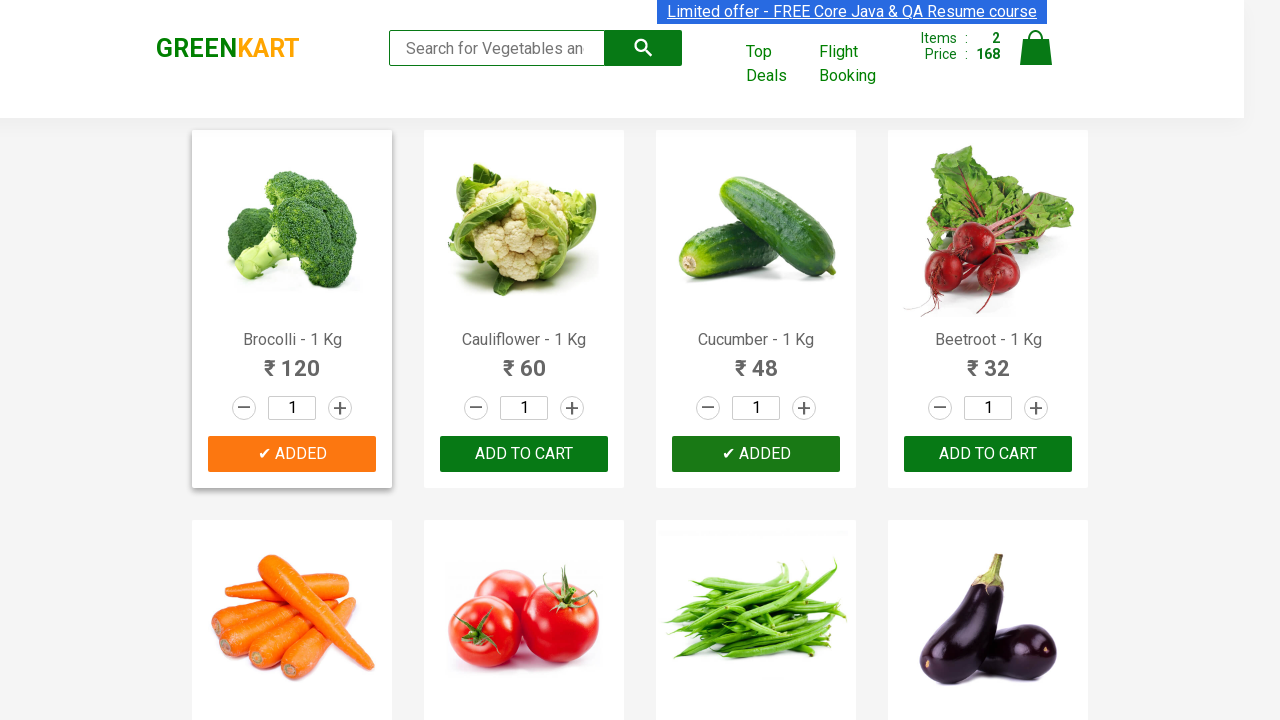

Clicked add to cart button for 'Beetroot' at (988, 454) on div.product-action button >> nth=3
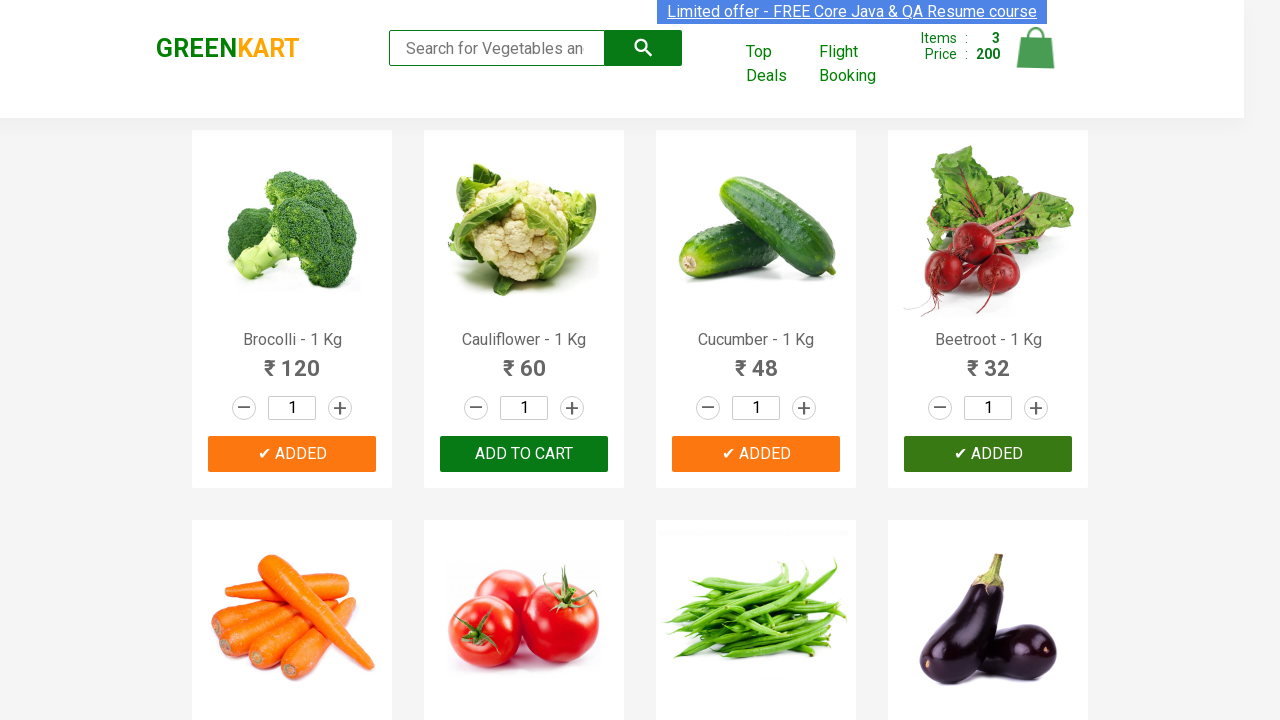

Clicked add to cart button for 'Carrot' at (292, 360) on div.product-action button >> nth=4
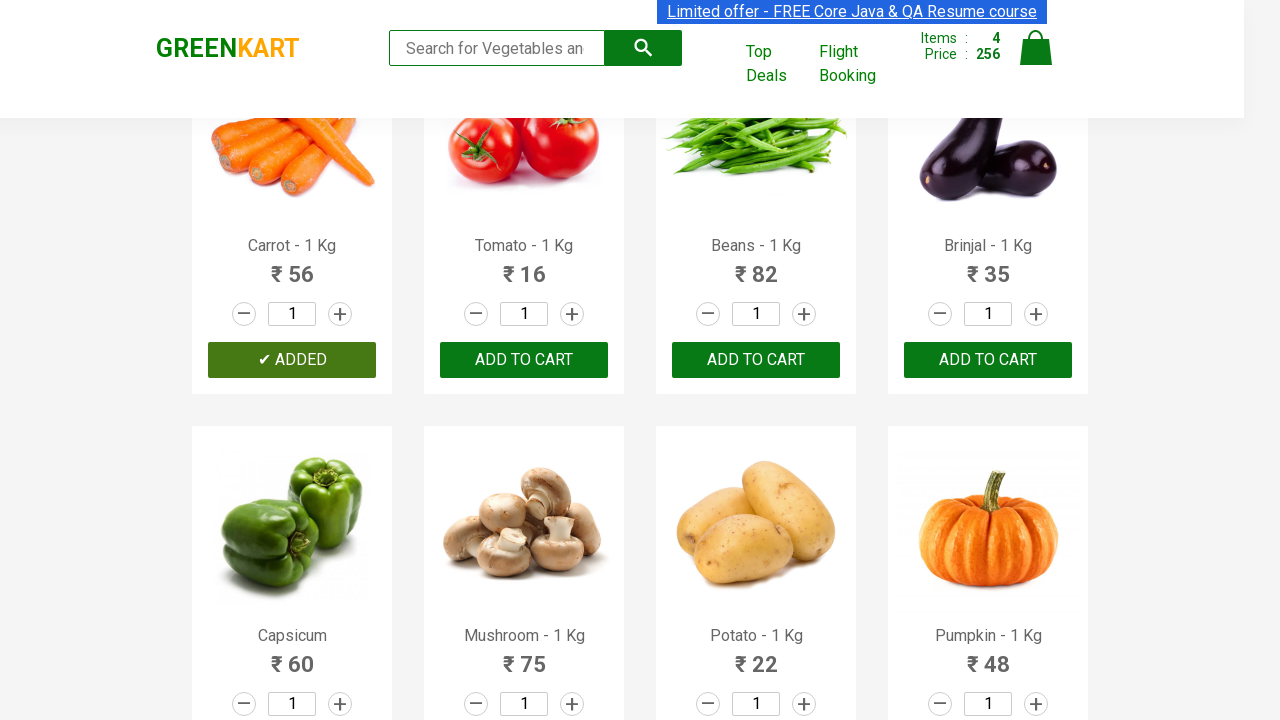

Clicked cart icon to view shopping cart at (1036, 59) on a.cart-icon
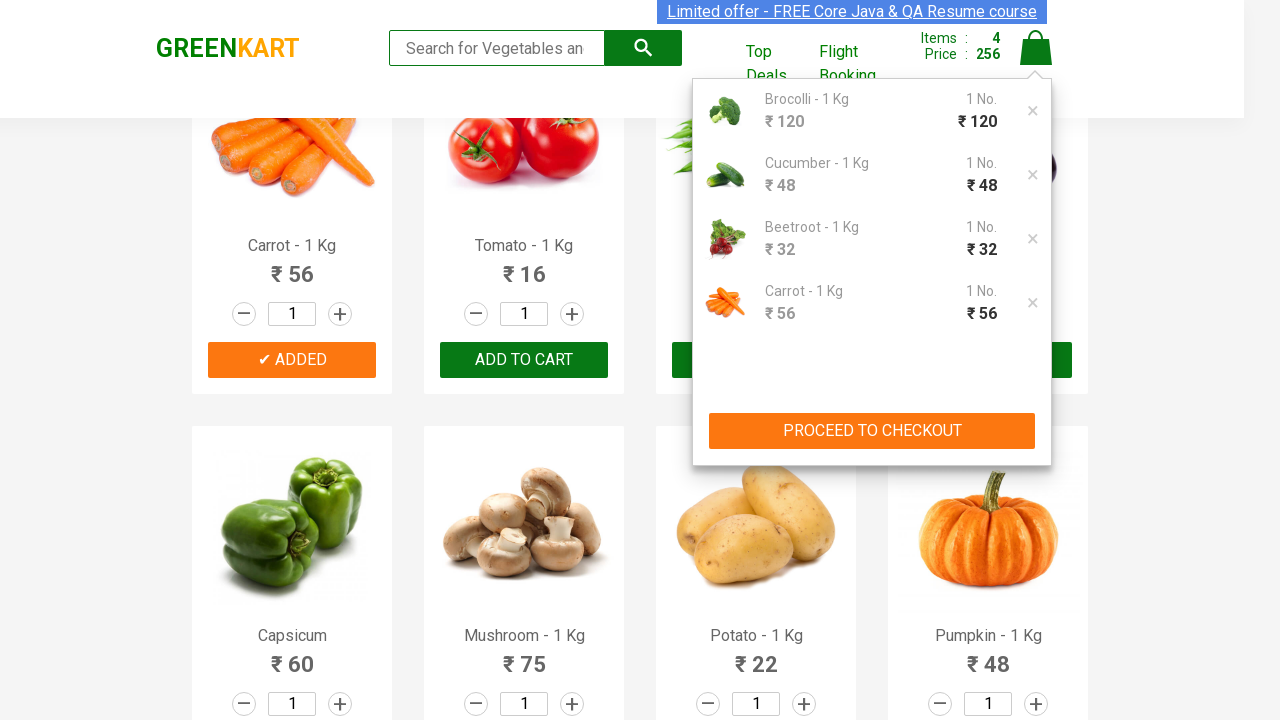

Clicked PROCEED TO CHECKOUT button at (872, 431) on button:has-text('PROCEED TO CHECKOUT')
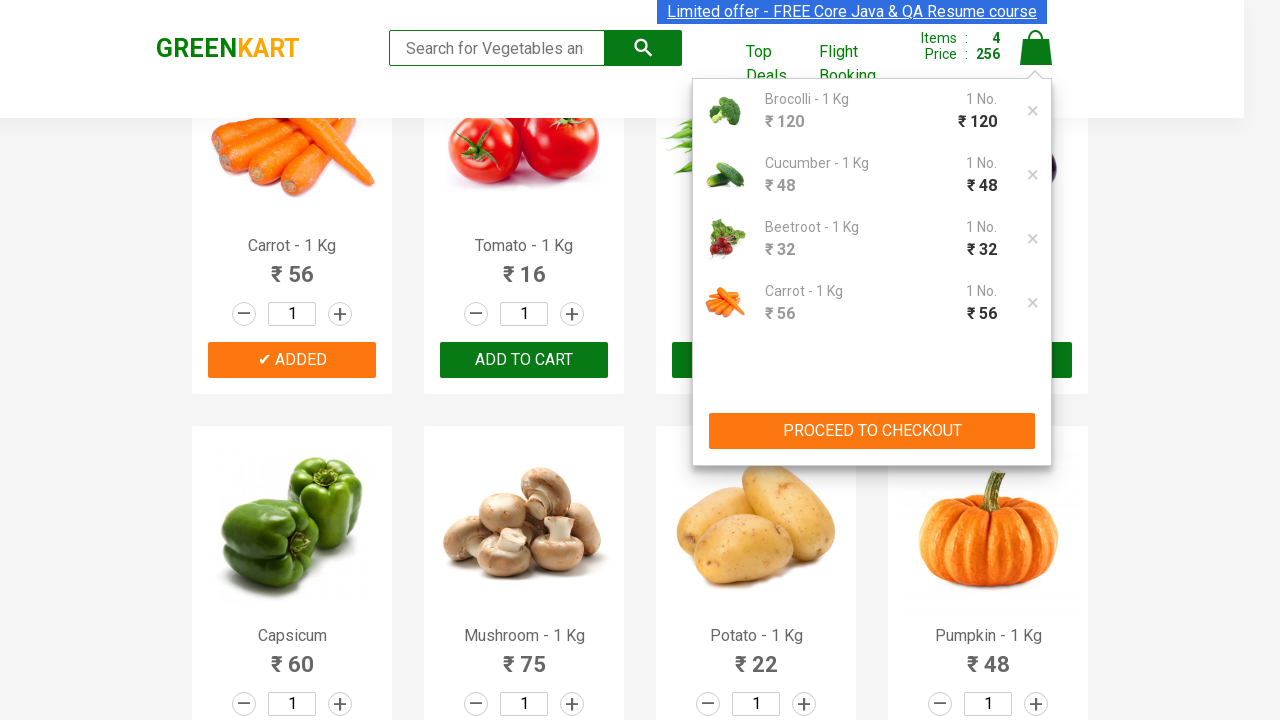

Waited for promo code input field to appear
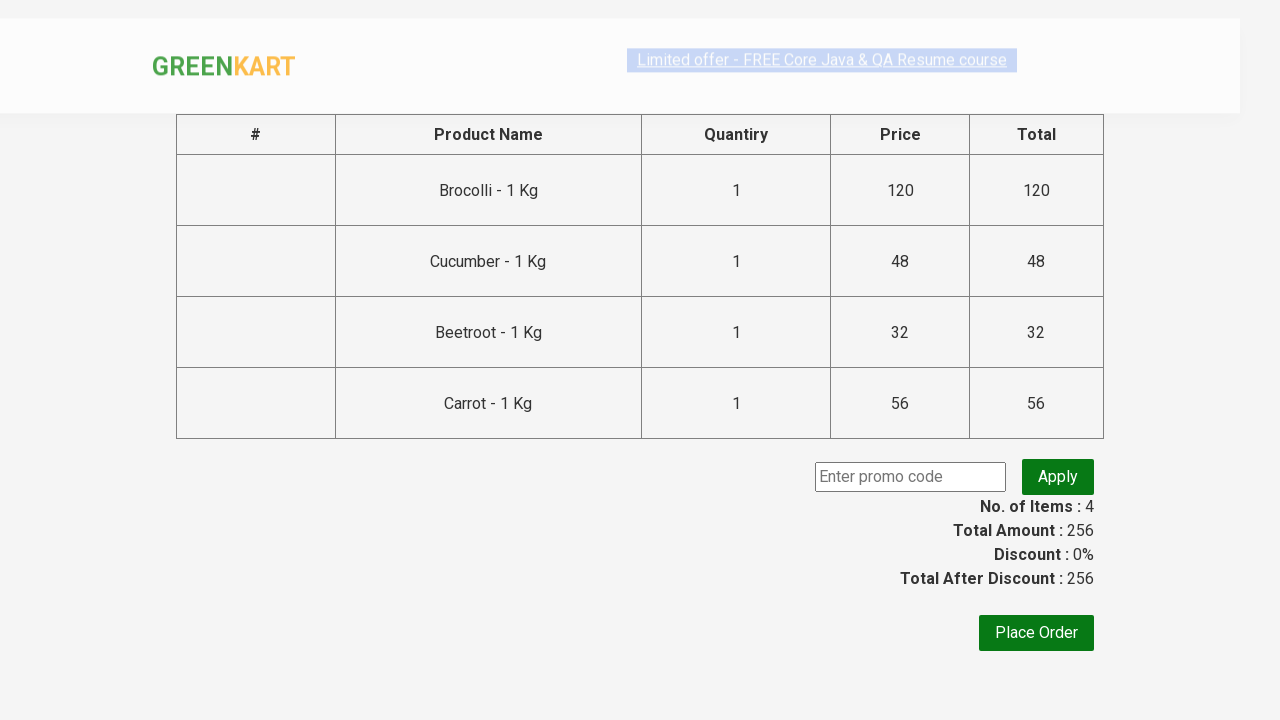

Filled promo code field with 'rahulshettyacademy' on .promoCode
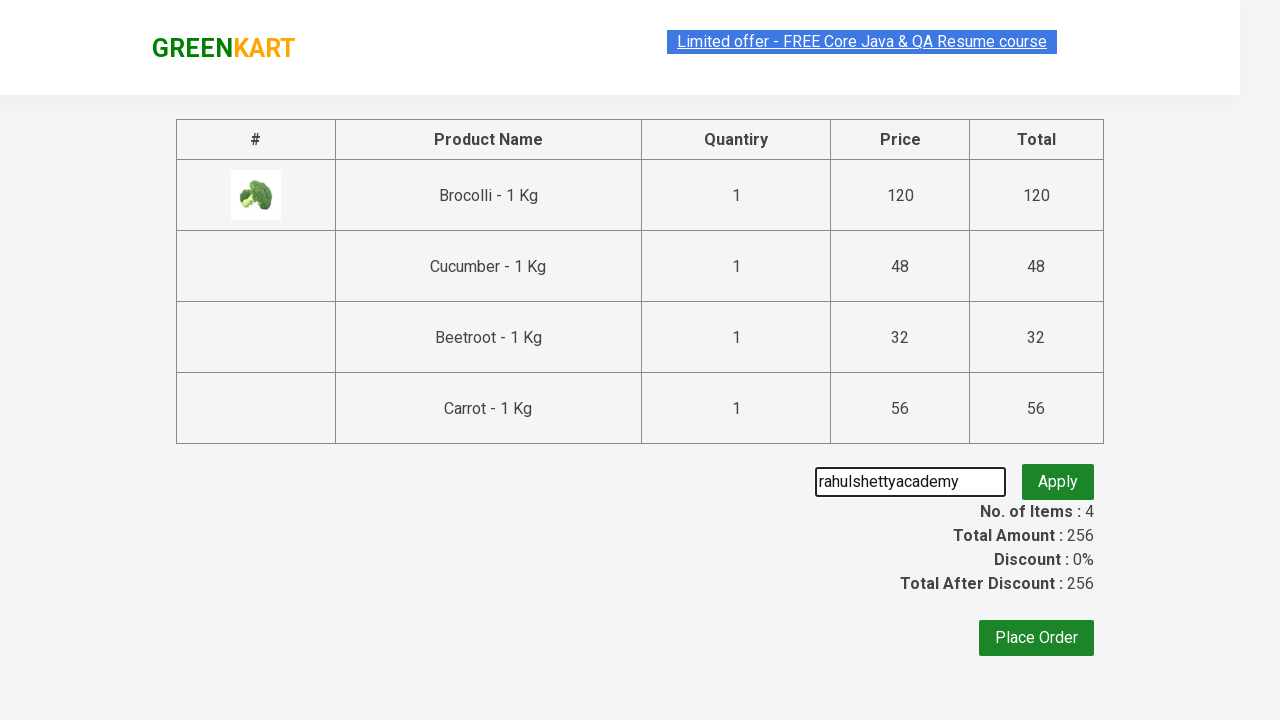

Clicked apply promo button at (1058, 477) on .promoBtn
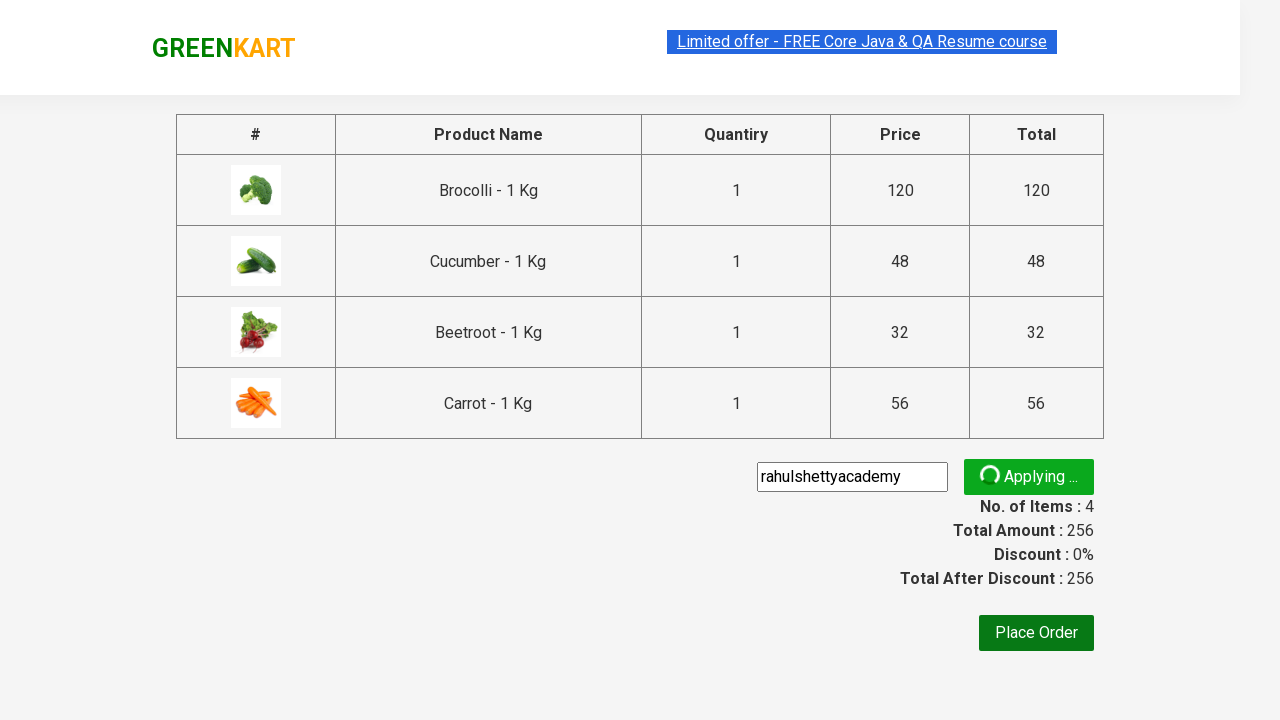

Waited for promo code confirmation message to appear
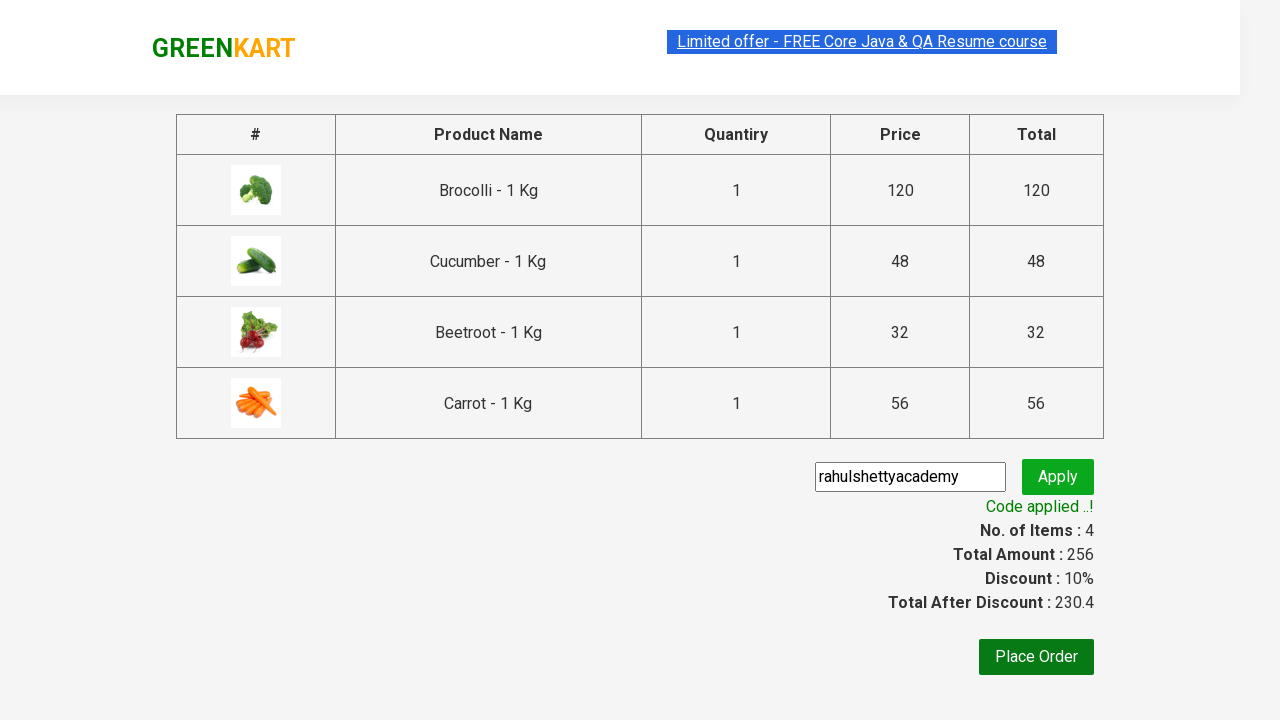

Retrieved promo code message: 'Code applied ..!'
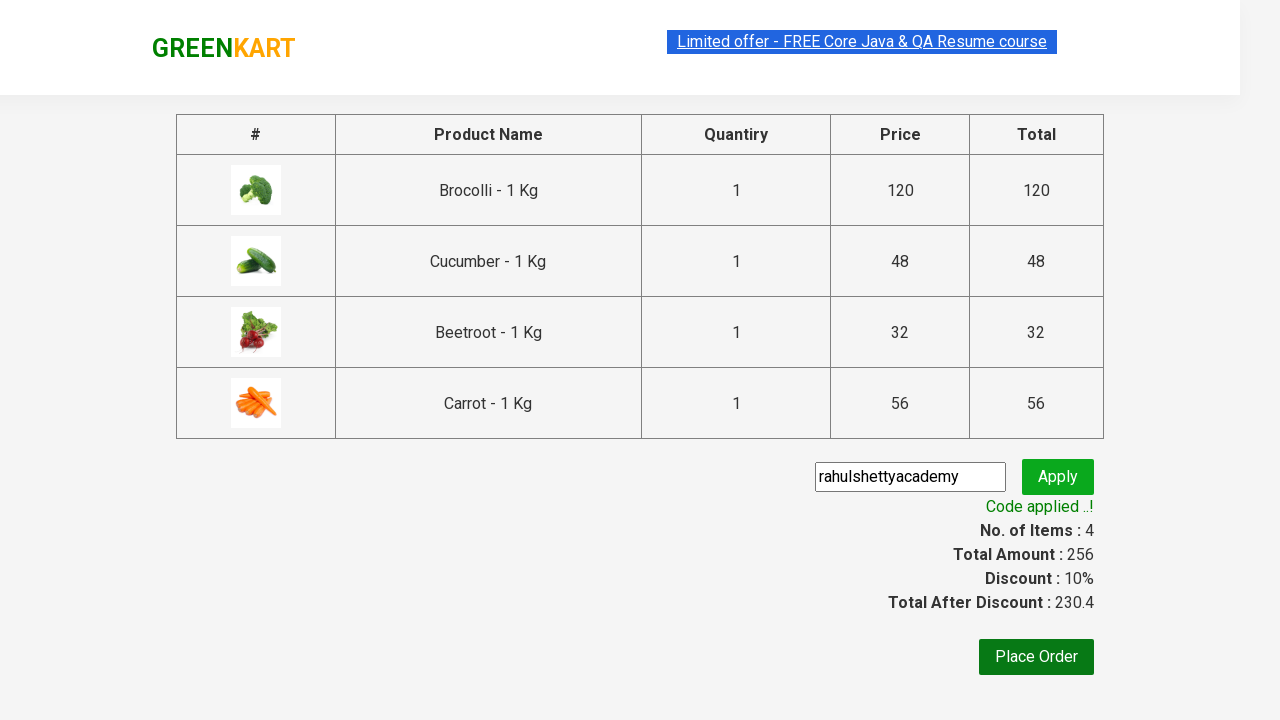

Verified promo code was successfully applied
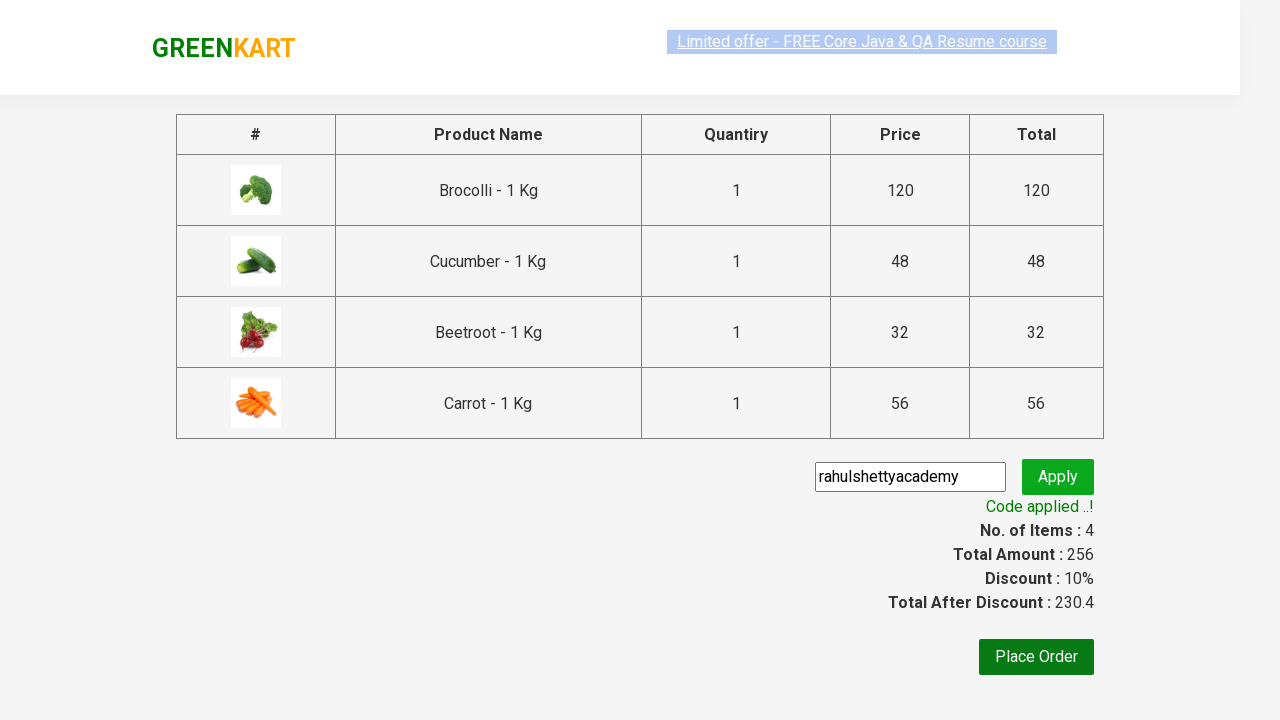

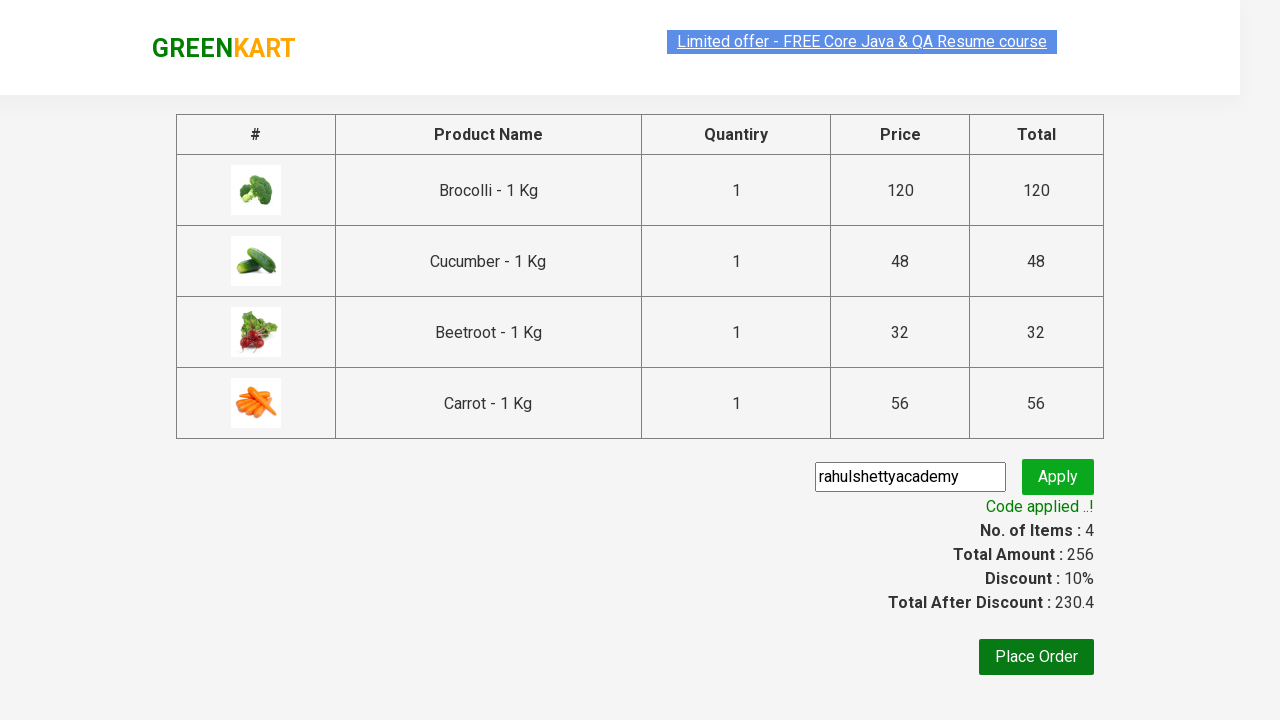